Tests a form page by filling in the first name and last name fields with sample data

Starting URL: https://formy-project.herokuapp.com/form

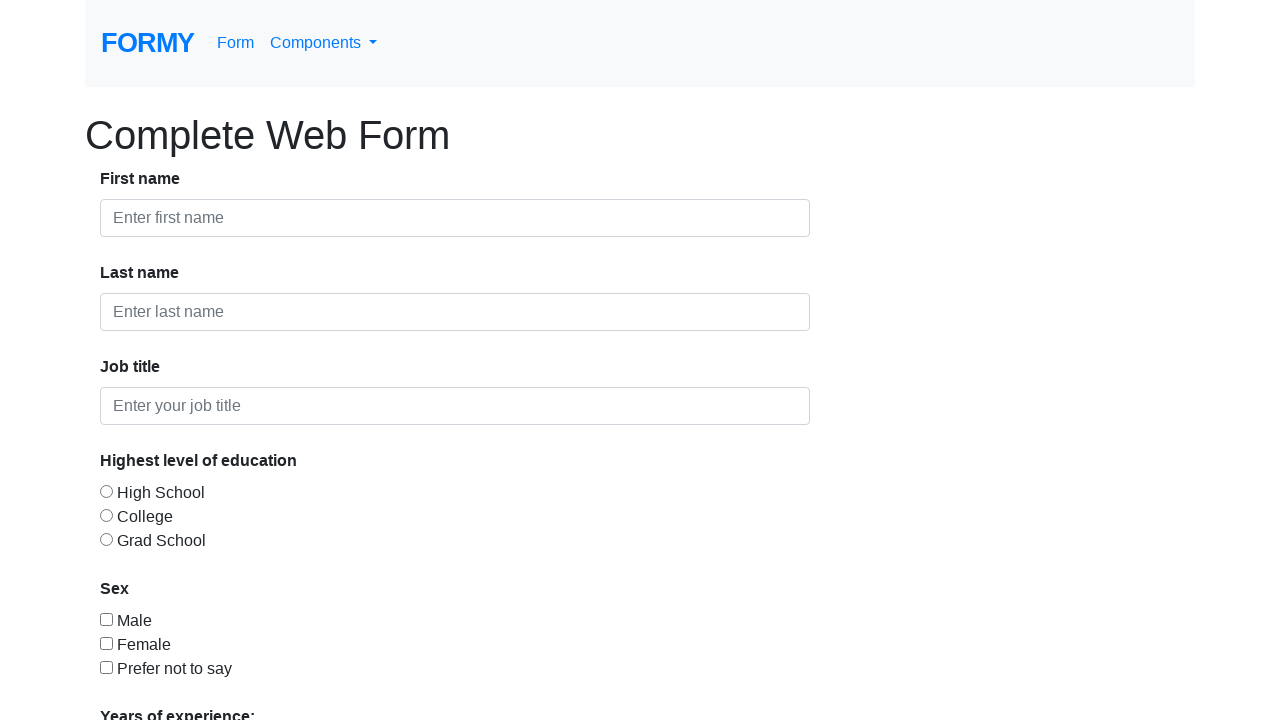

Filled first name field with 'Andy' on #first-name
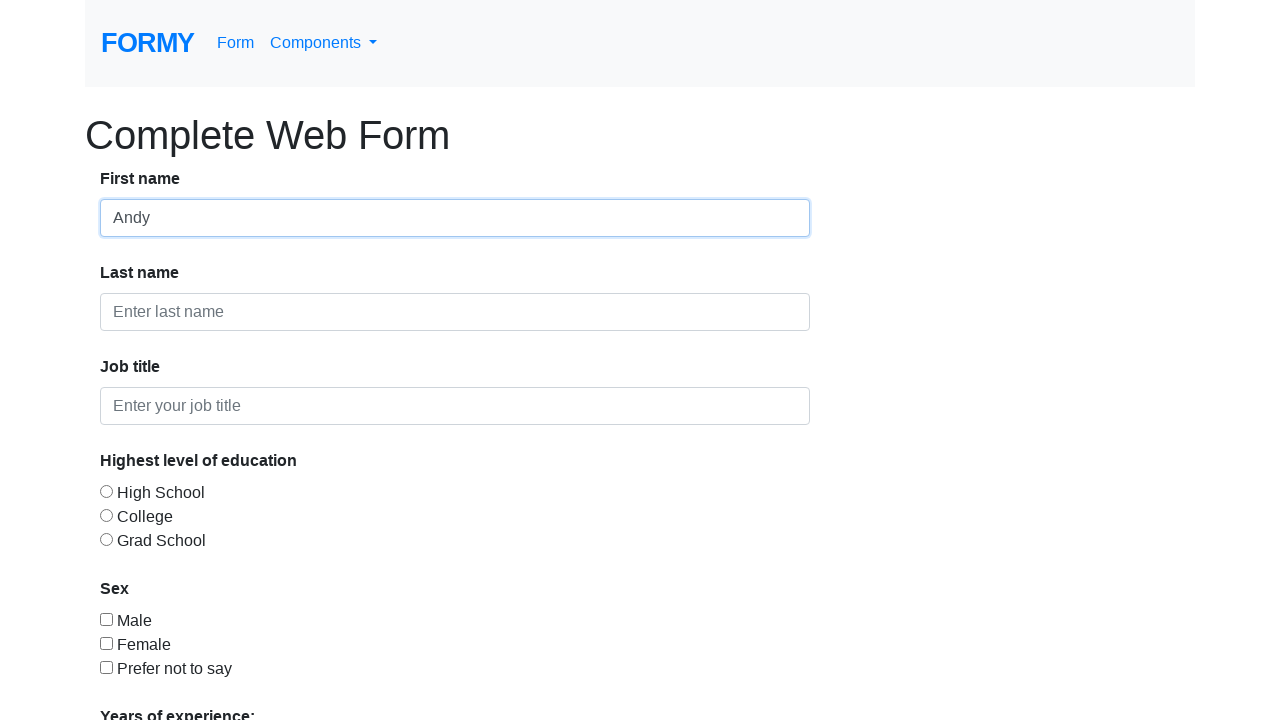

Last name field selector loaded
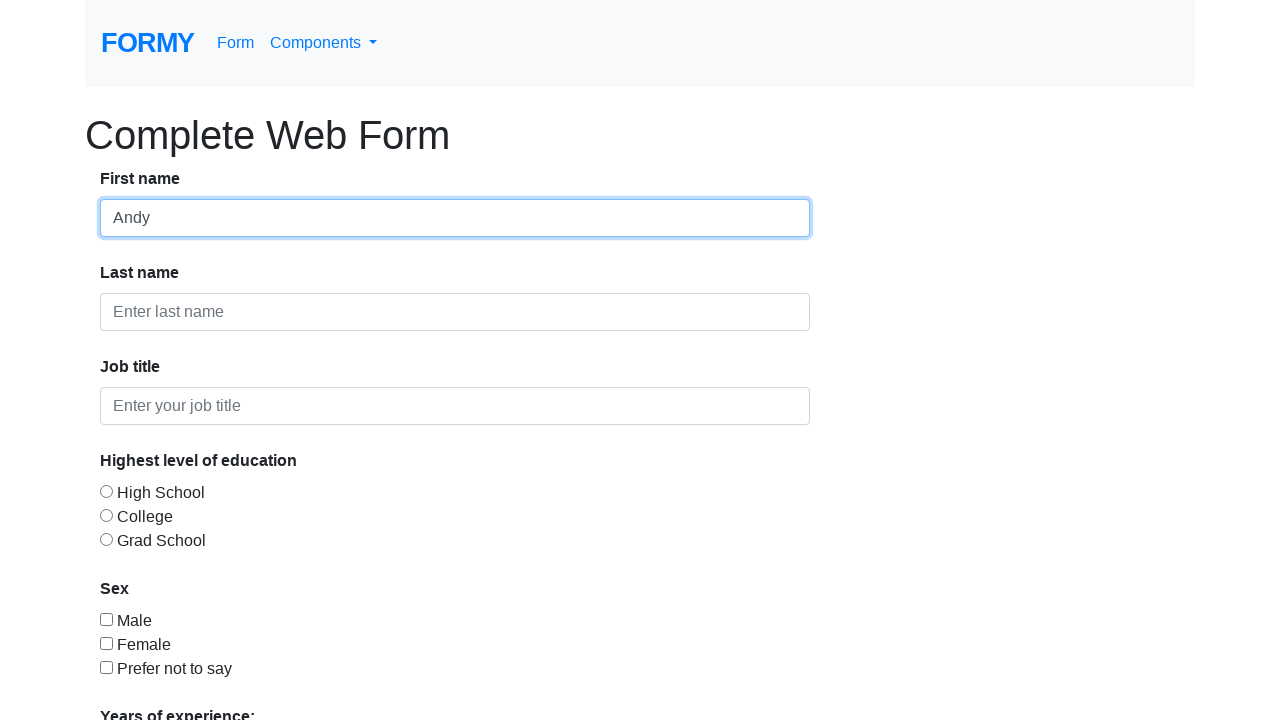

Filled last name field with 'S' on #last-name
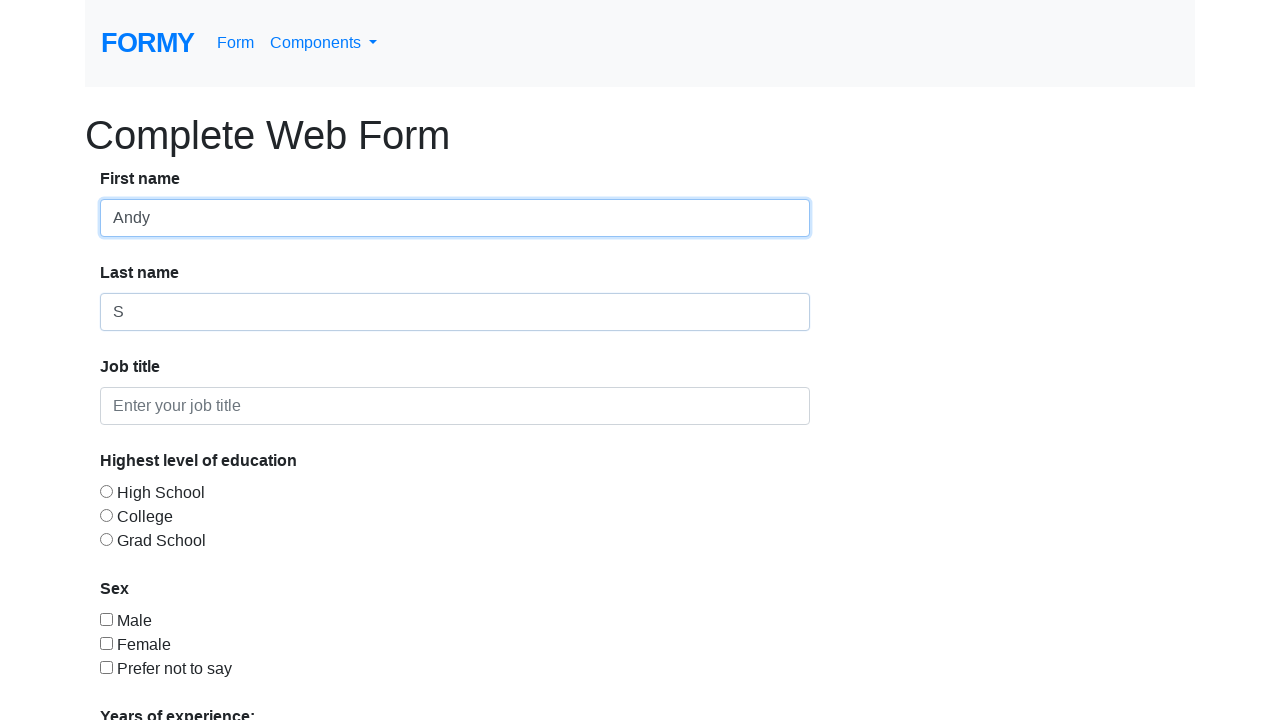

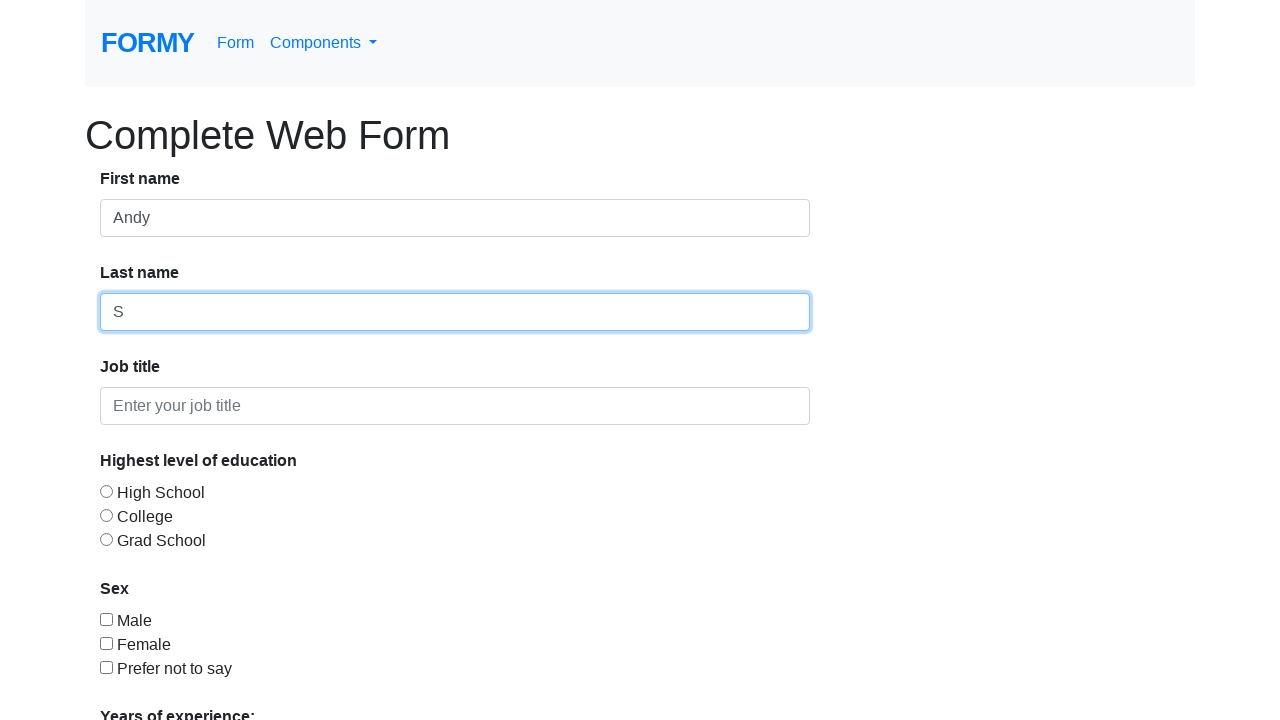